Tests XPath traversal techniques (sibling and parent-child) by locating buttons in the header using following-sibling and parent axis selectors

Starting URL: https://rahulshettyacademy.com/AutomationPractice/

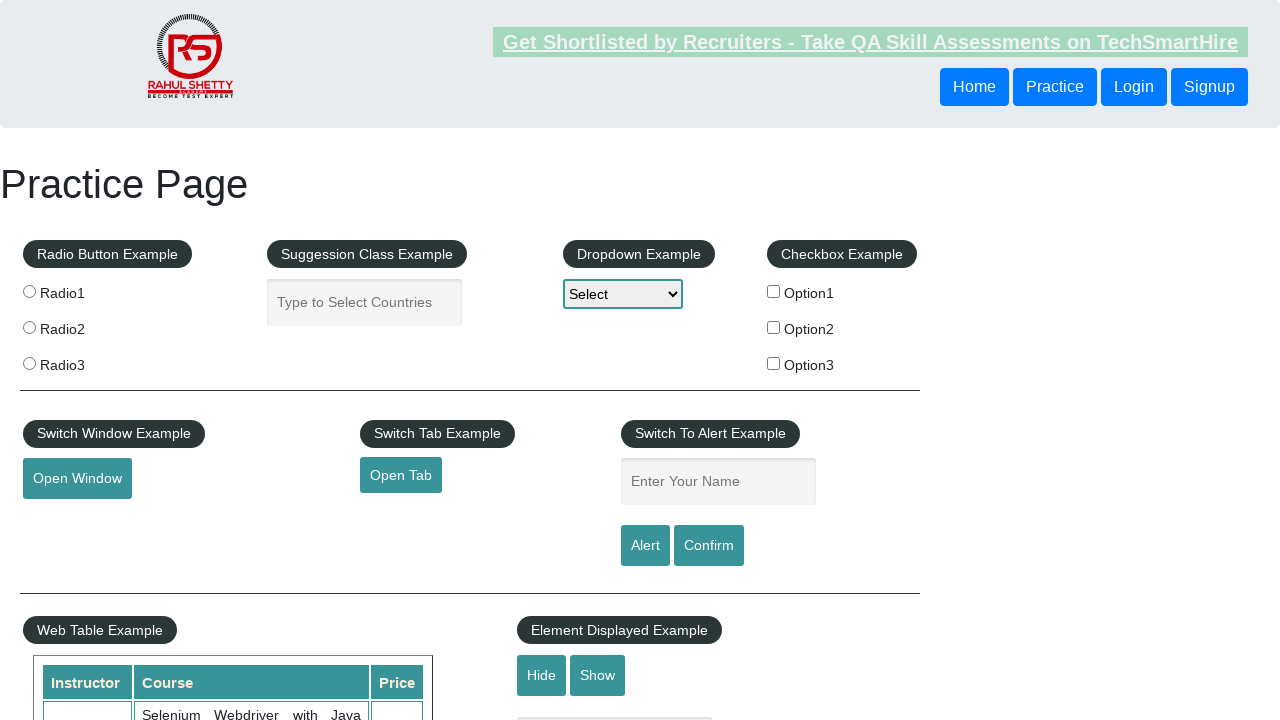

Located button using following-sibling XPath axis and retrieved text content
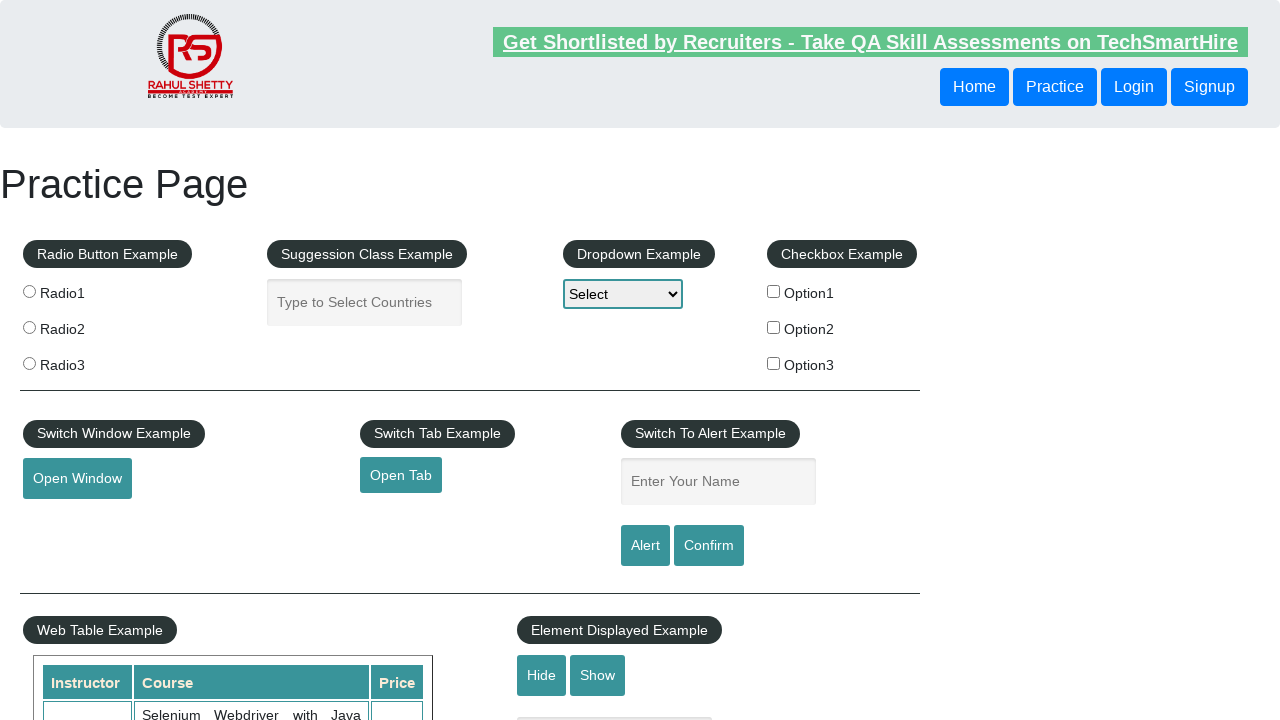

Printed following-sibling button text: Login
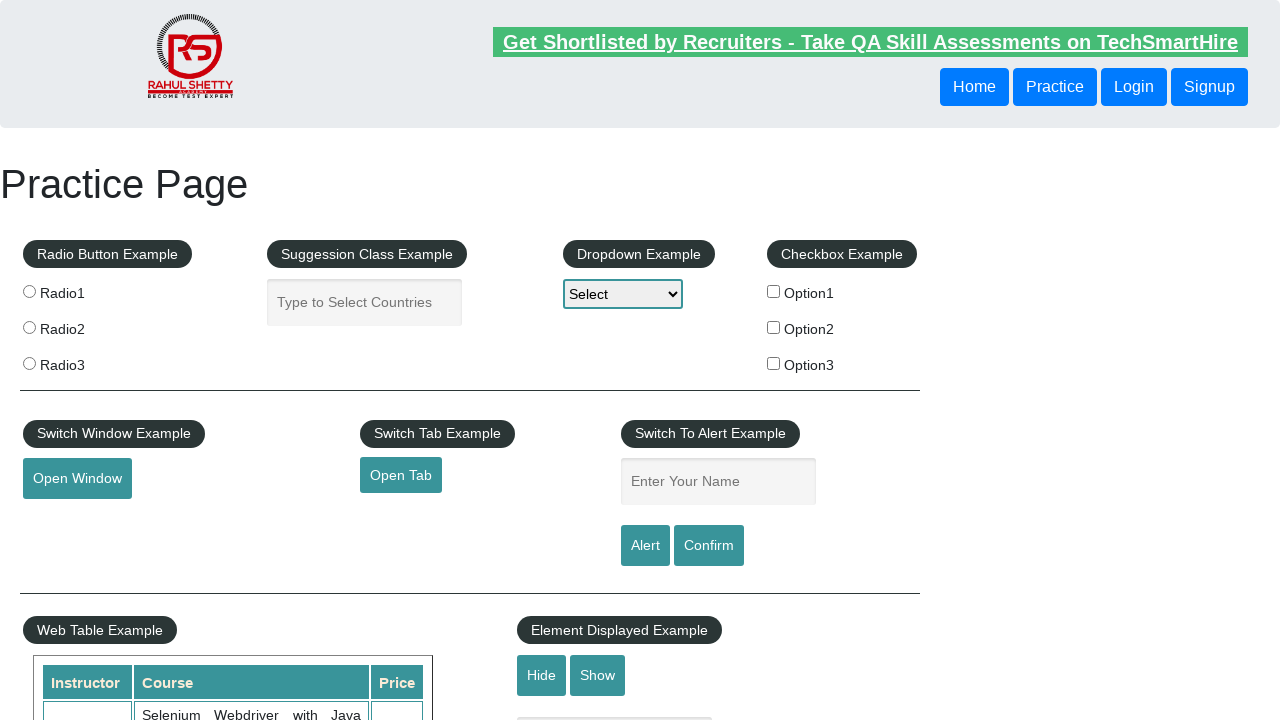

Located button using parent XPath axis and retrieved text content
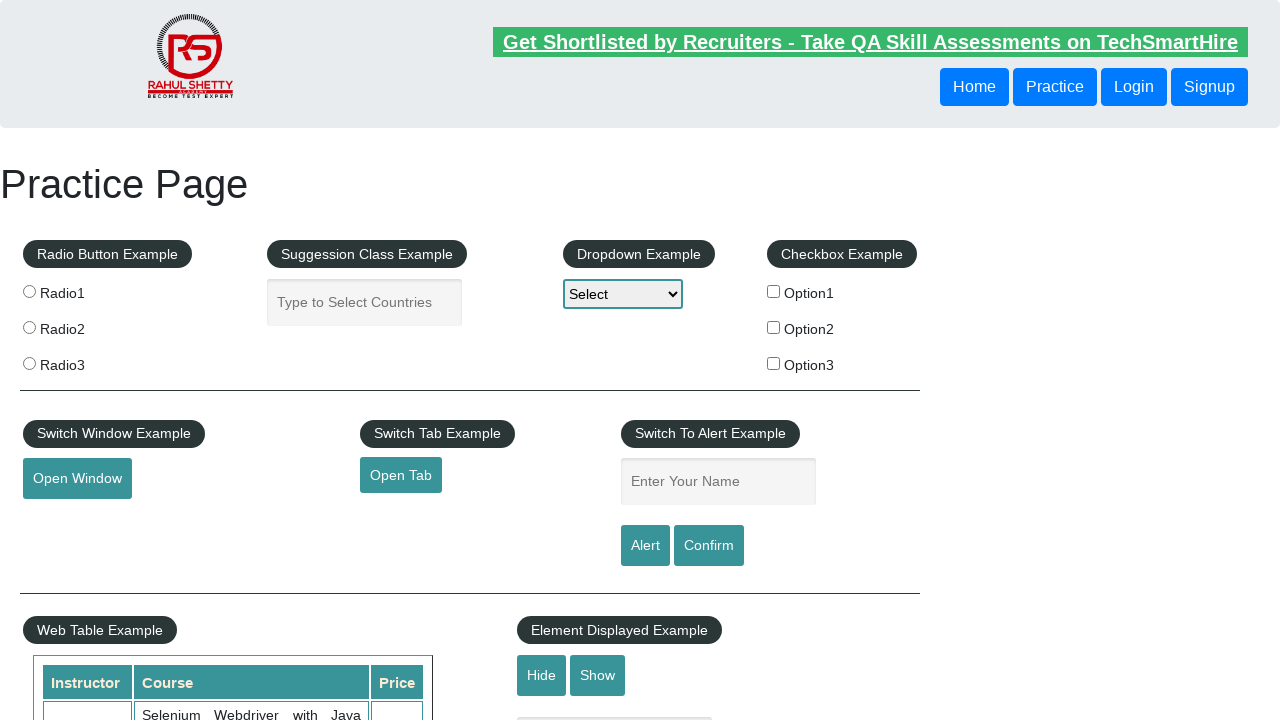

Printed parent traversal button text: Login
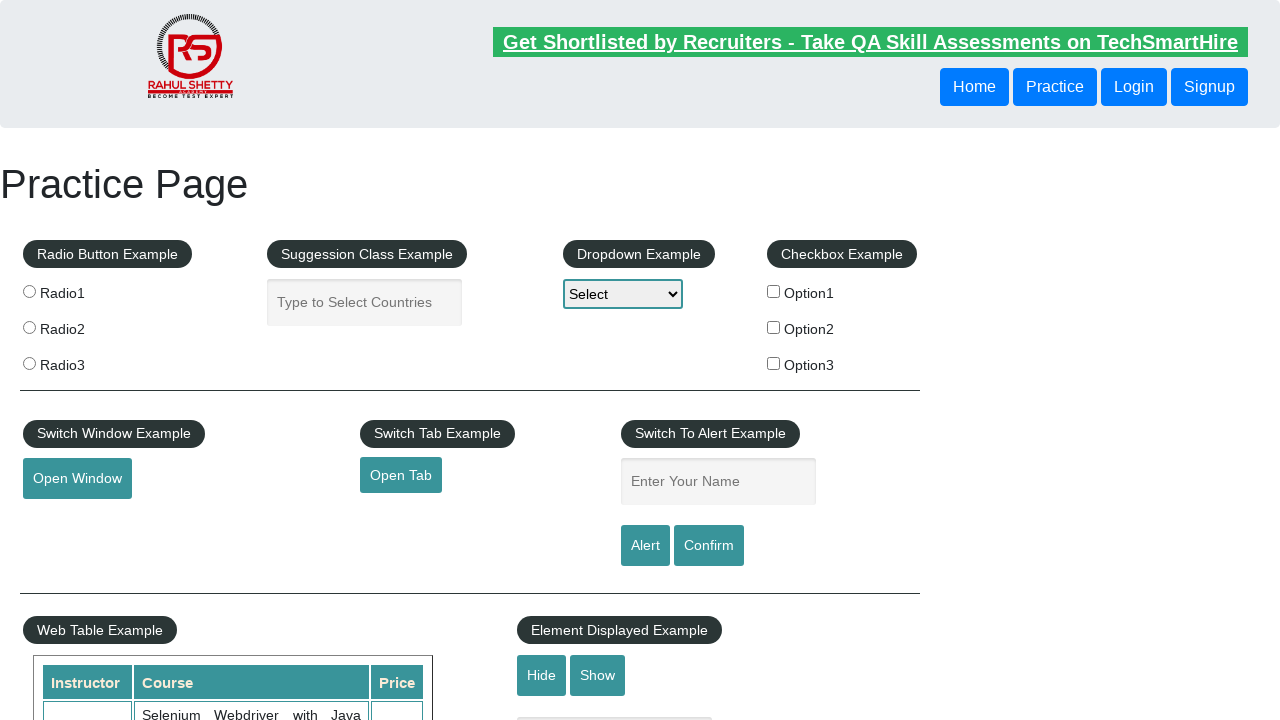

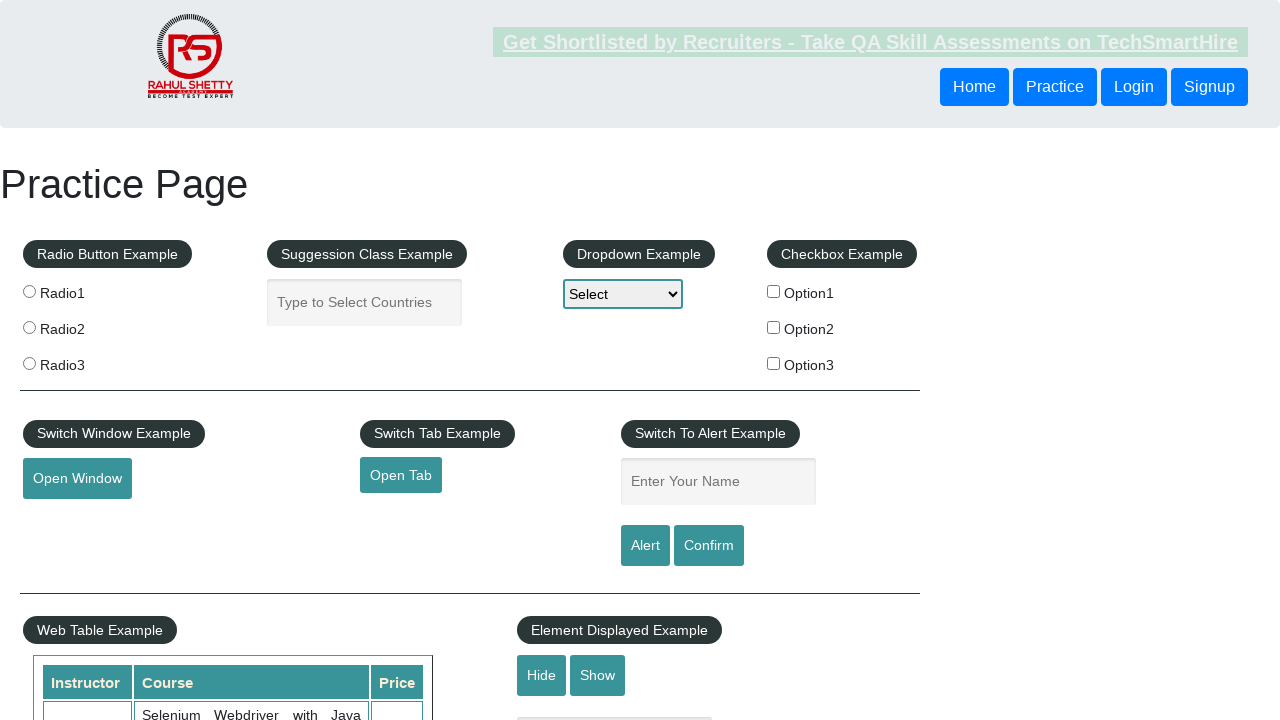